Tests simple alert handling by clicking a button to trigger an alert and then accepting it

Starting URL: https://testautomationpractice.blogspot.com/

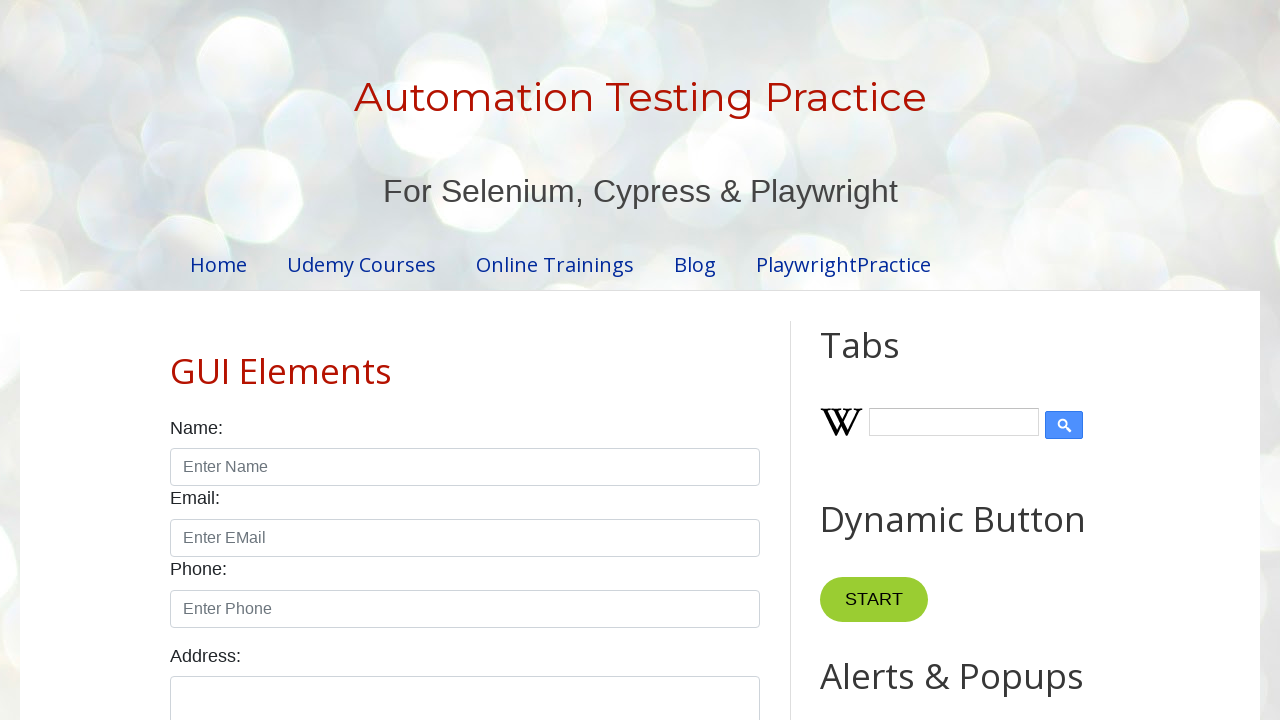

Clicked button to trigger alert dialog at (888, 361) on button#alertBtn
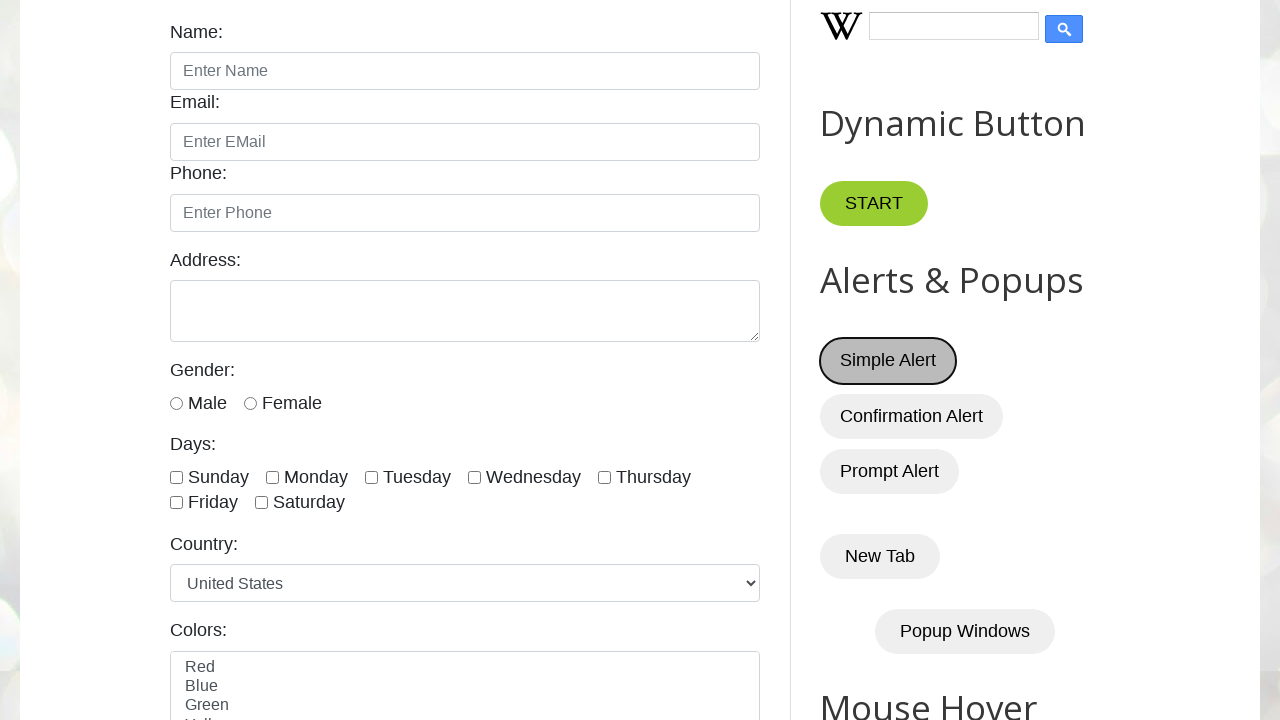

Set up dialog handler to accept alert
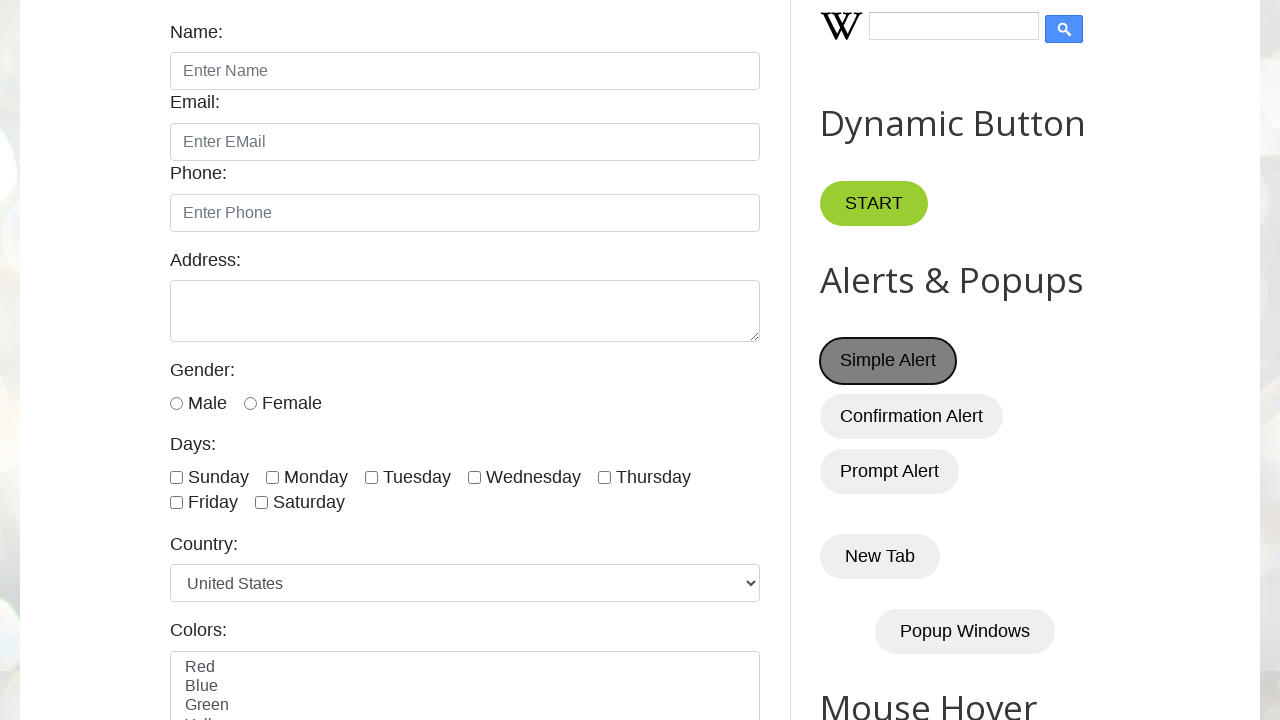

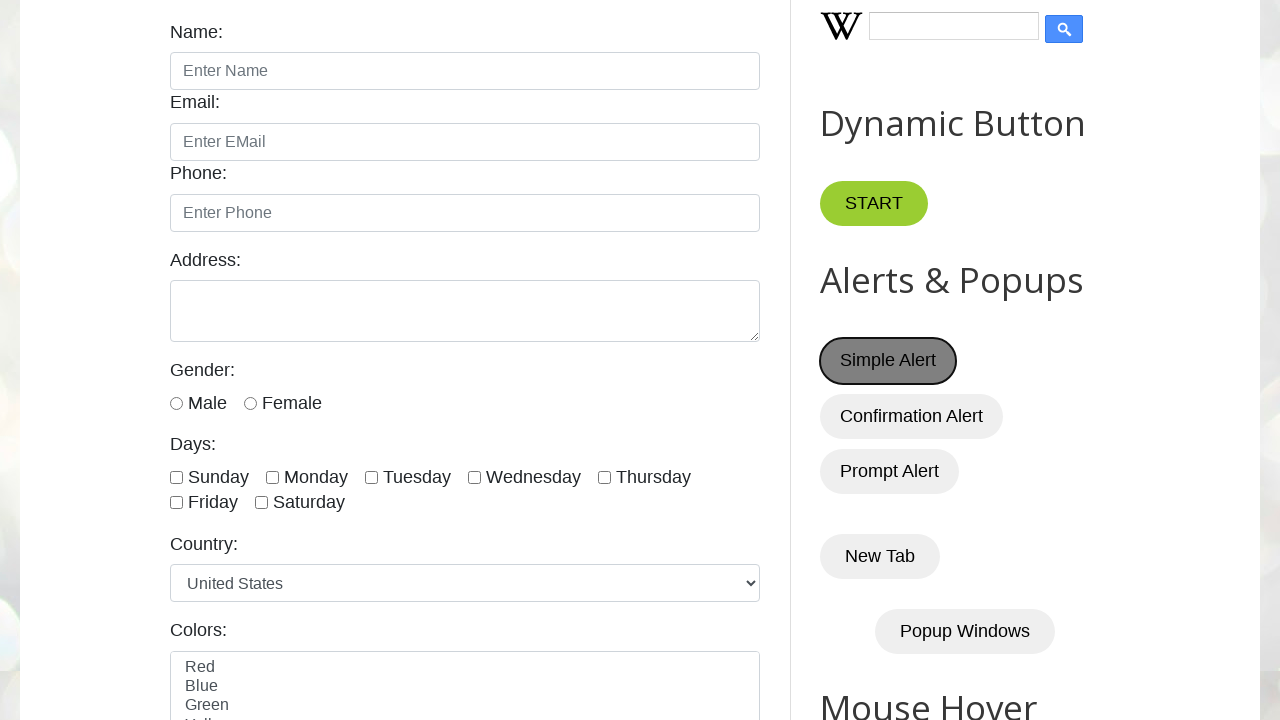